Tests handling a JavaScript confirmation alert by clicking a button to trigger the alert, then dismissing it with the Cancel button

Starting URL: https://the-internet.herokuapp.com/javascript_alerts

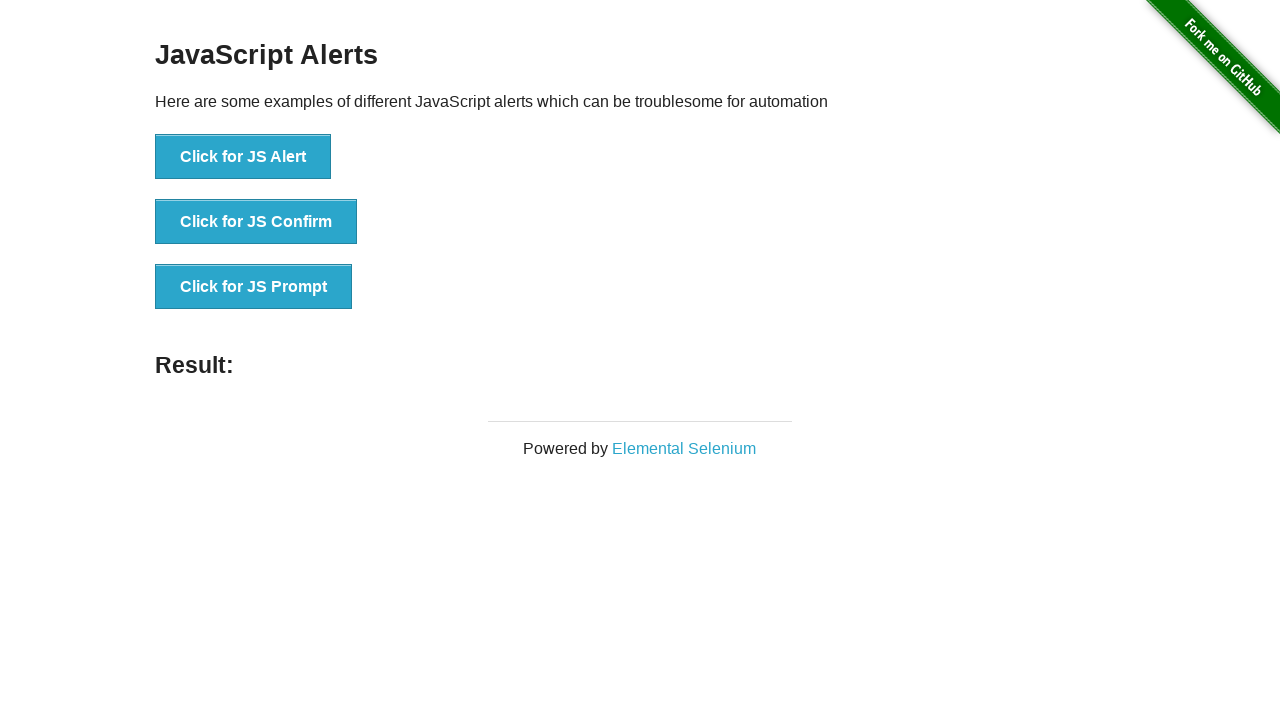

Set up dialog handler to dismiss confirmation alerts
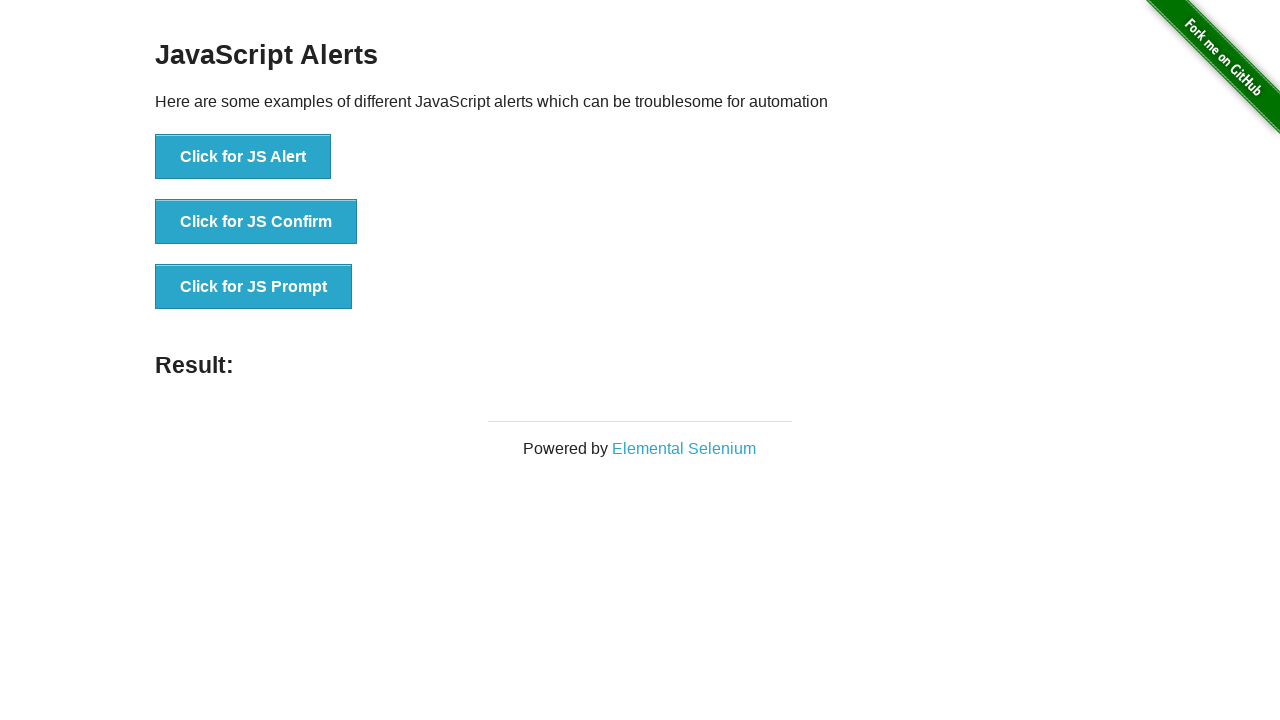

Clicked 'Click for JS Confirm' button to trigger confirmation alert at (256, 222) on xpath=//button[normalize-space()='Click for JS Confirm']
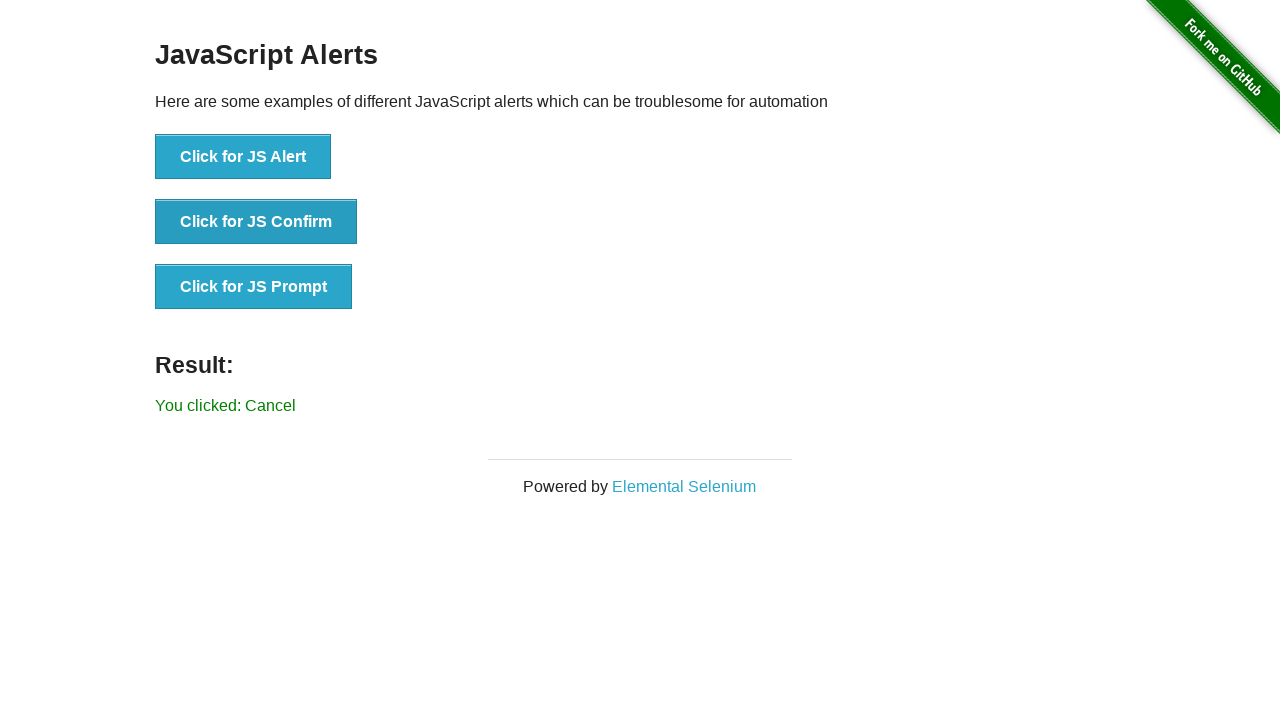

Confirmation alert dismissed and result message appeared
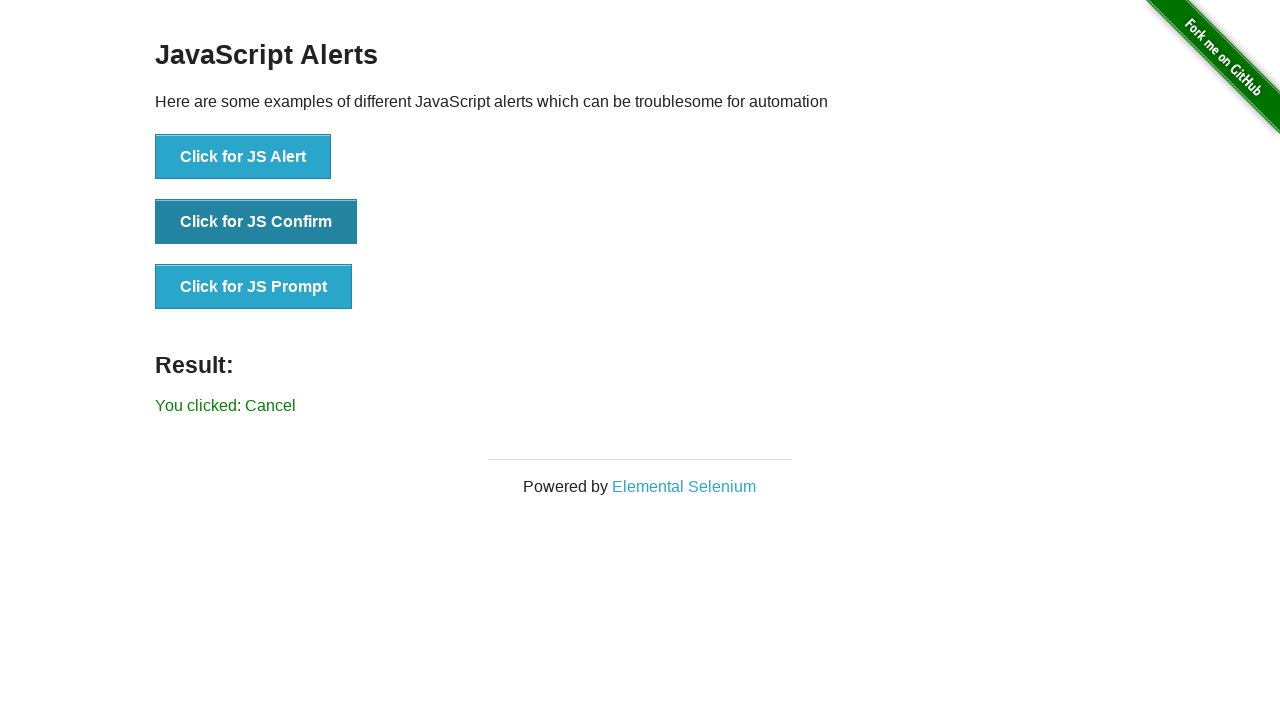

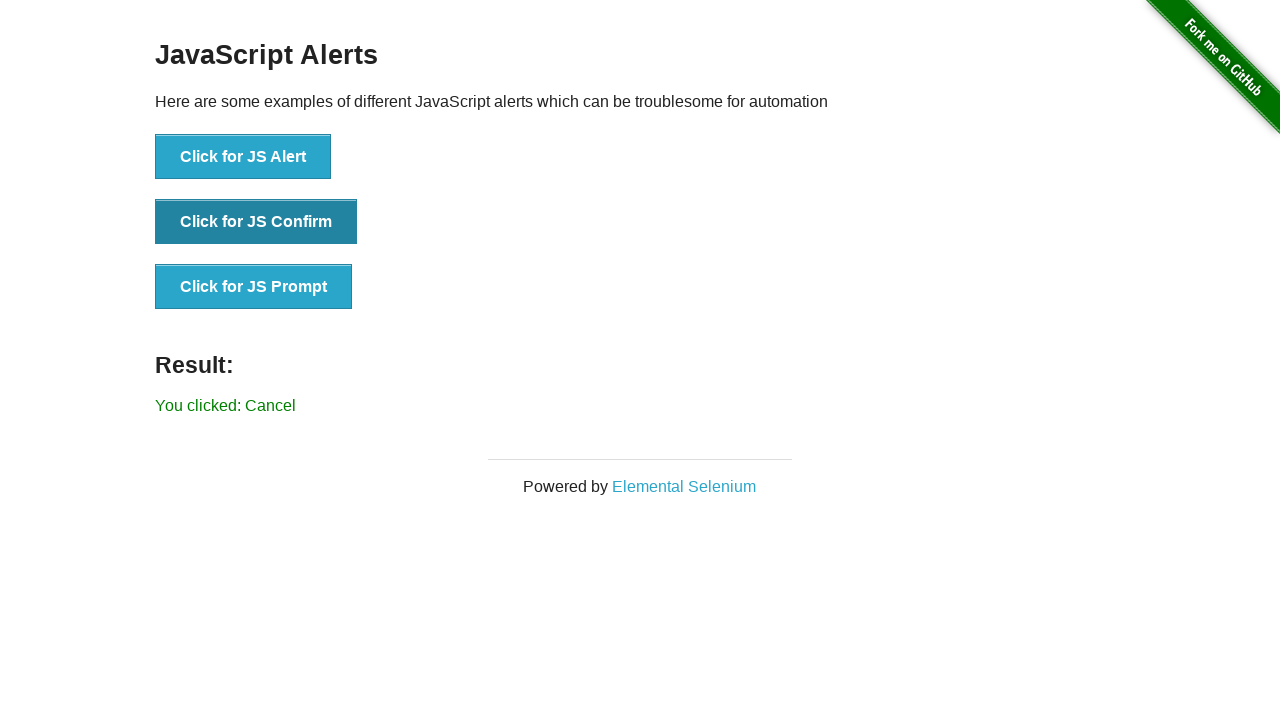